Tests validation when adding a URL that doesn't contain RSS content

Starting URL: https://frontend-project-11-self-five.vercel.app/

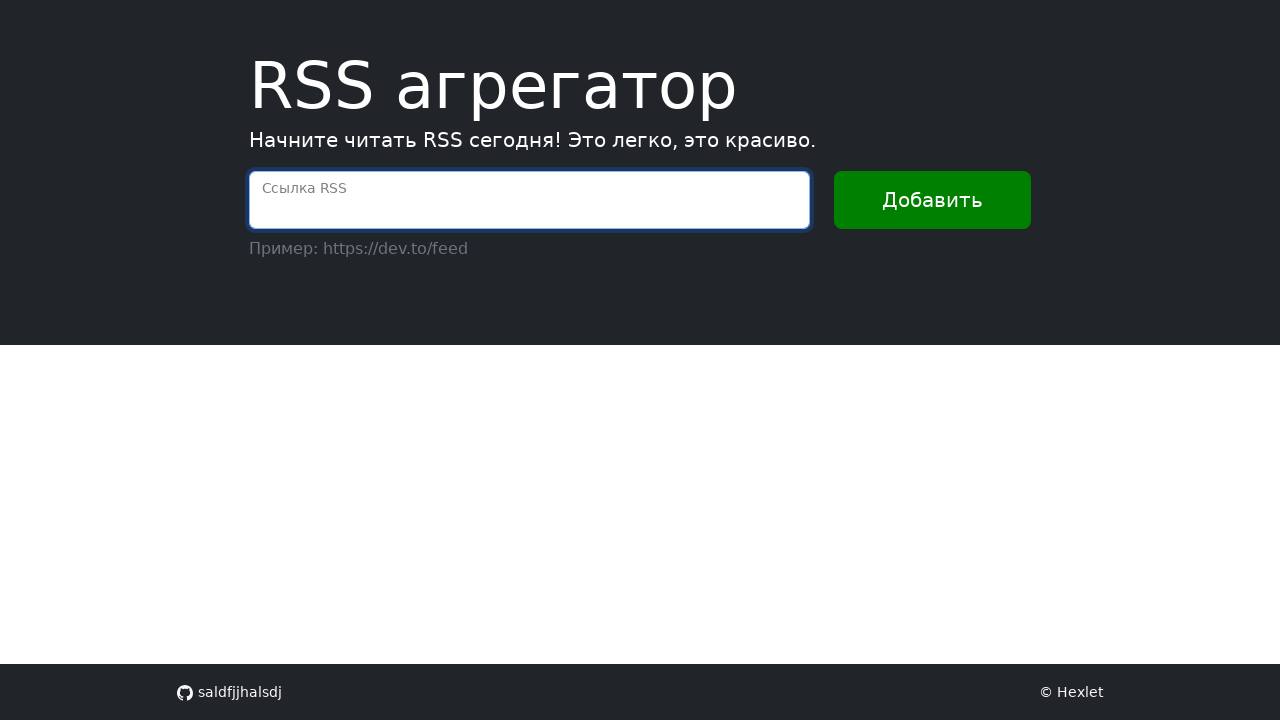

Filled RSS feed input with non-RSS URL 'https://google.com' on internal:attr=[placeholder="Ссылка RSS"i]
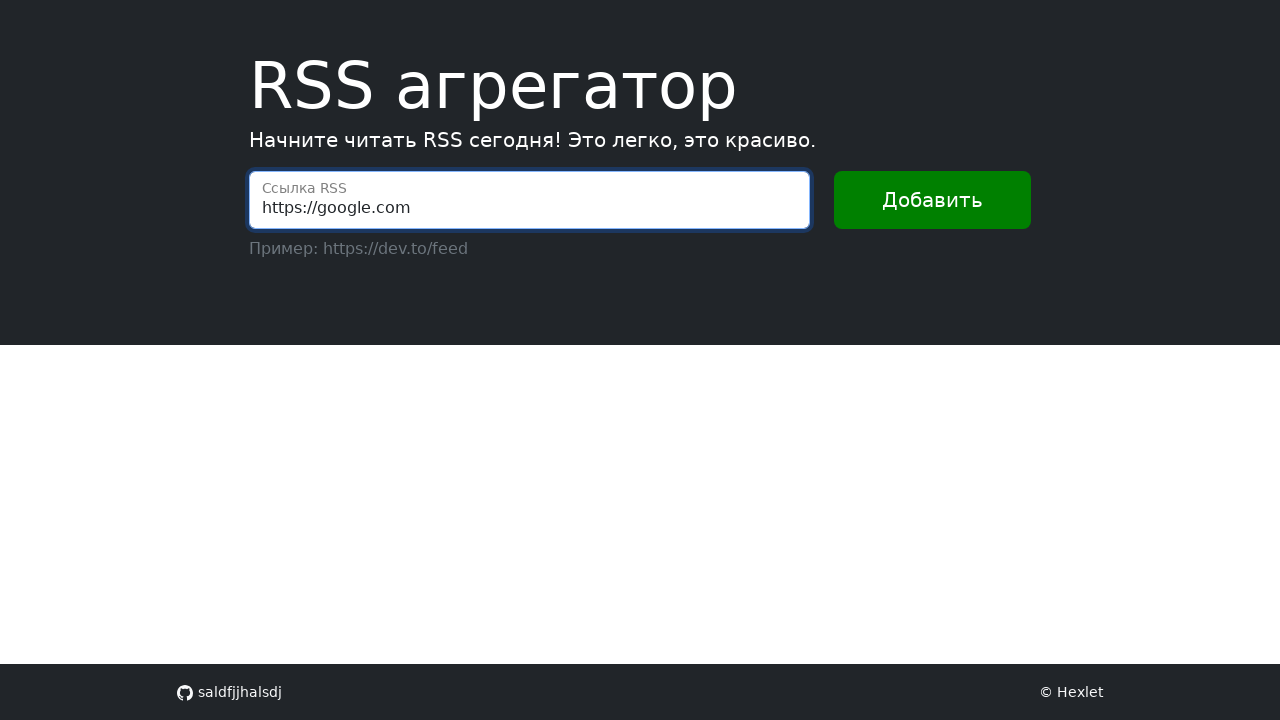

Clicked 'Добавить' (Add) button at (932, 200) on internal:text="\u0414\u043e\u0431\u0430\u0432\u0438\u0442\u044c"i
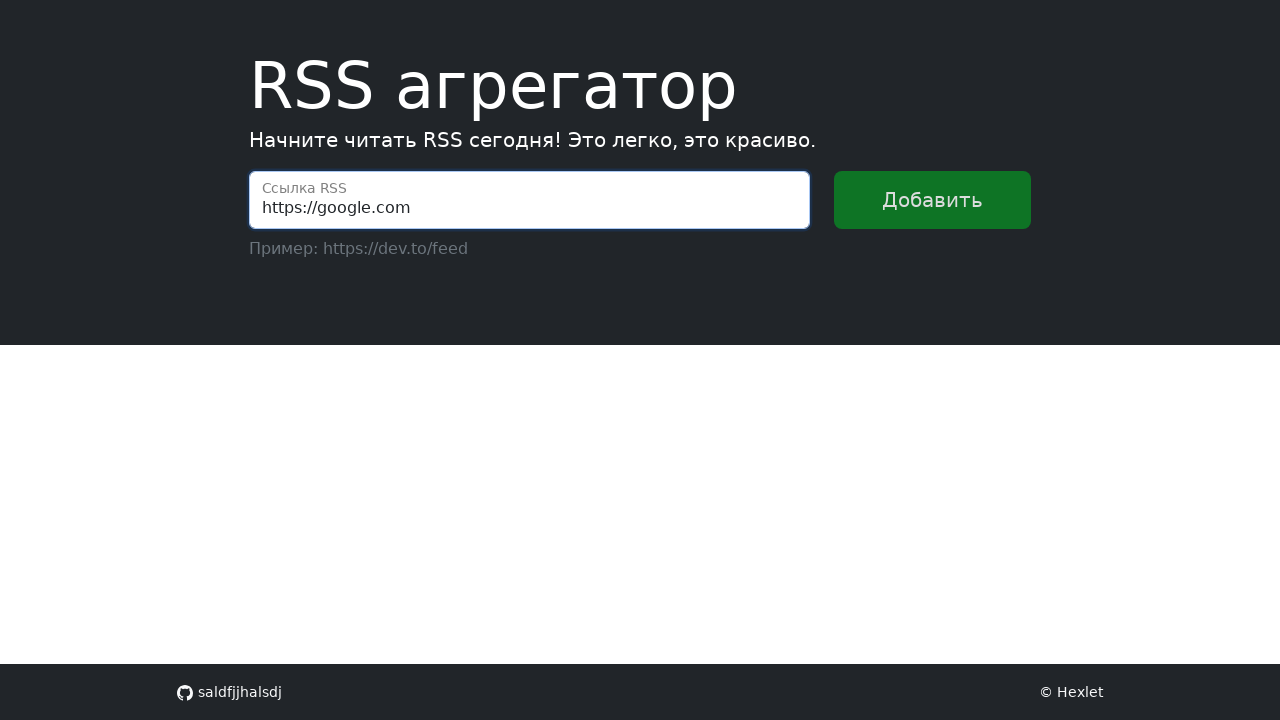

Error message container appeared, validating RSS content requirement
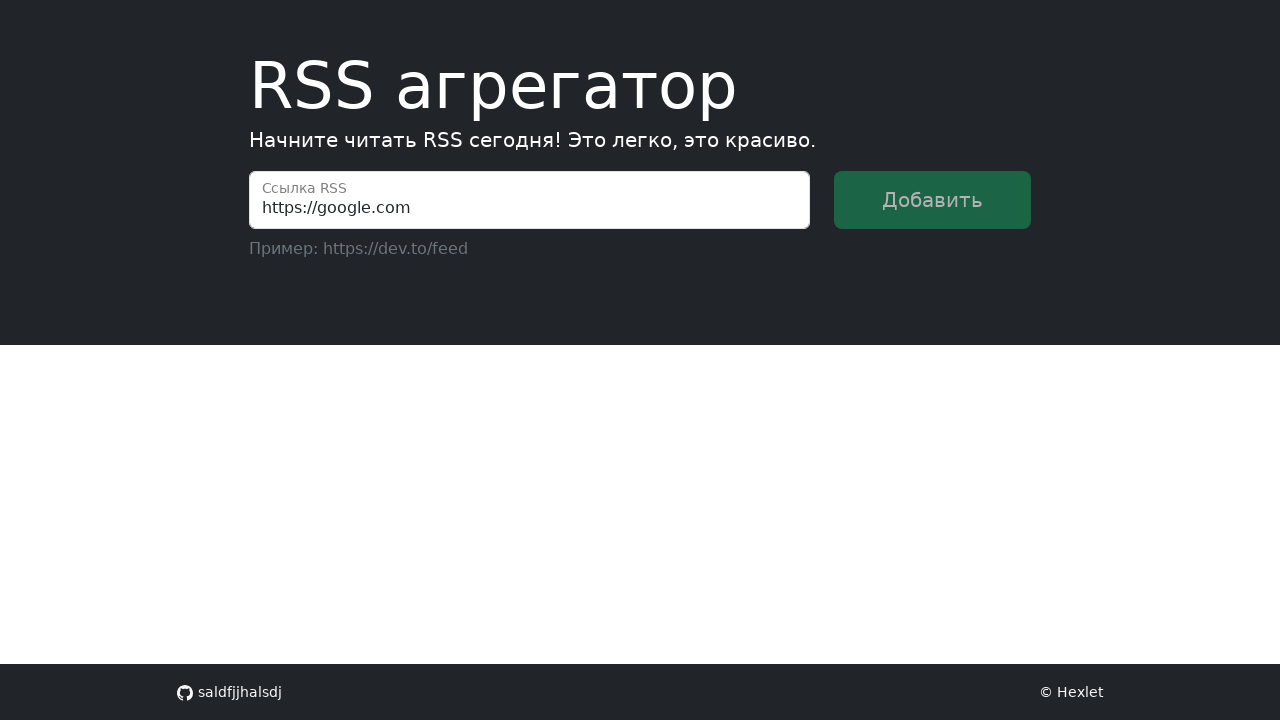

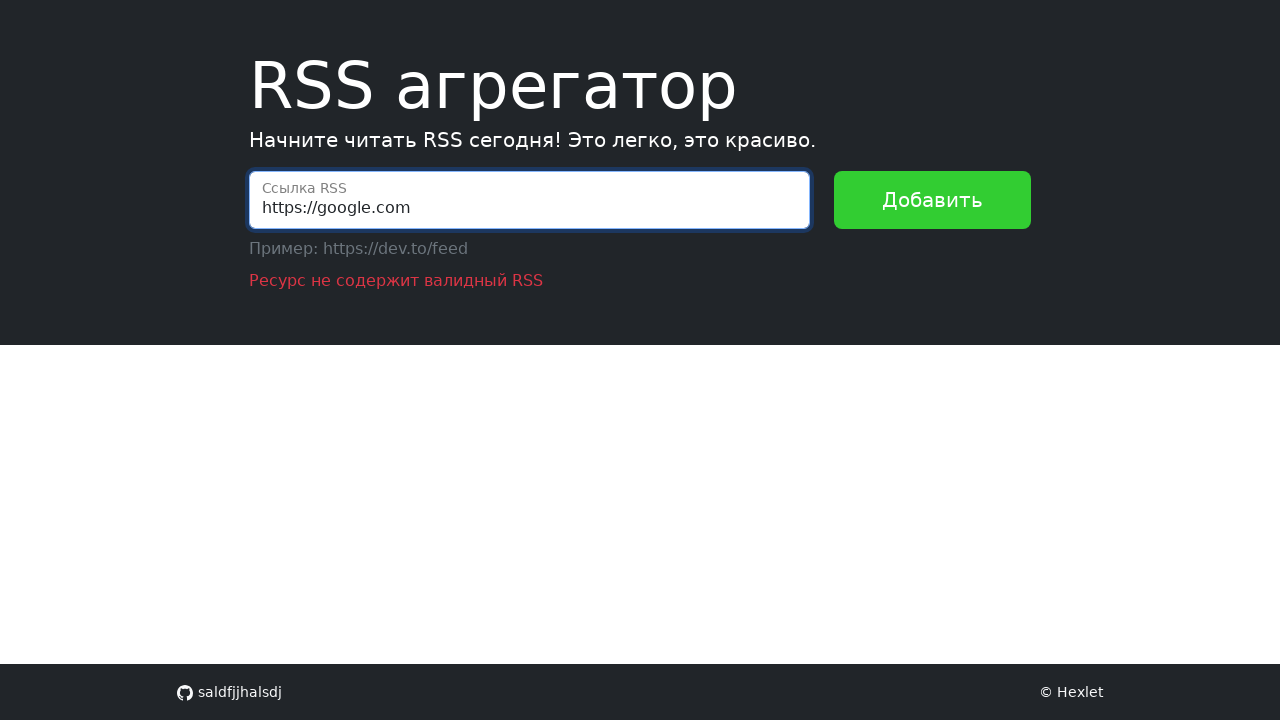